Tests triangle identification app by entering a special character and verifying it shows validation error

Starting URL: https://testpages.eviltester.com/styled/apps/triangle/triangle001.html

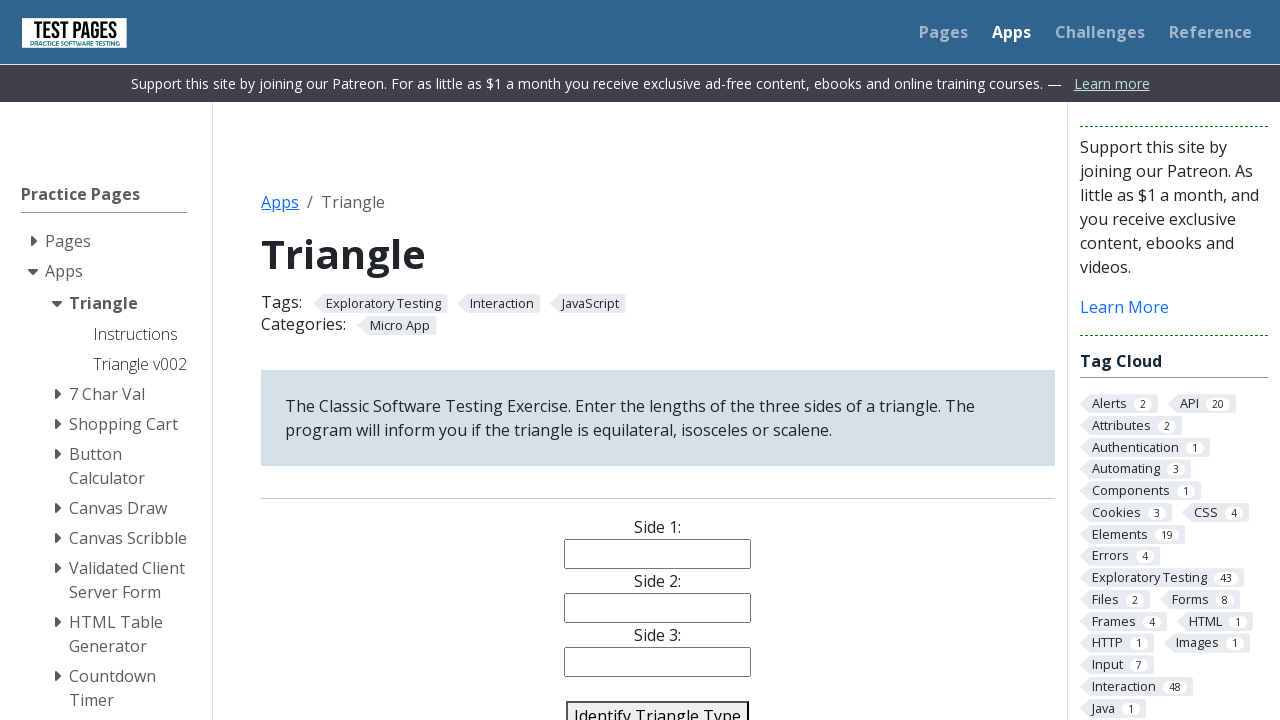

Filled side1 field with value '2' on #side1
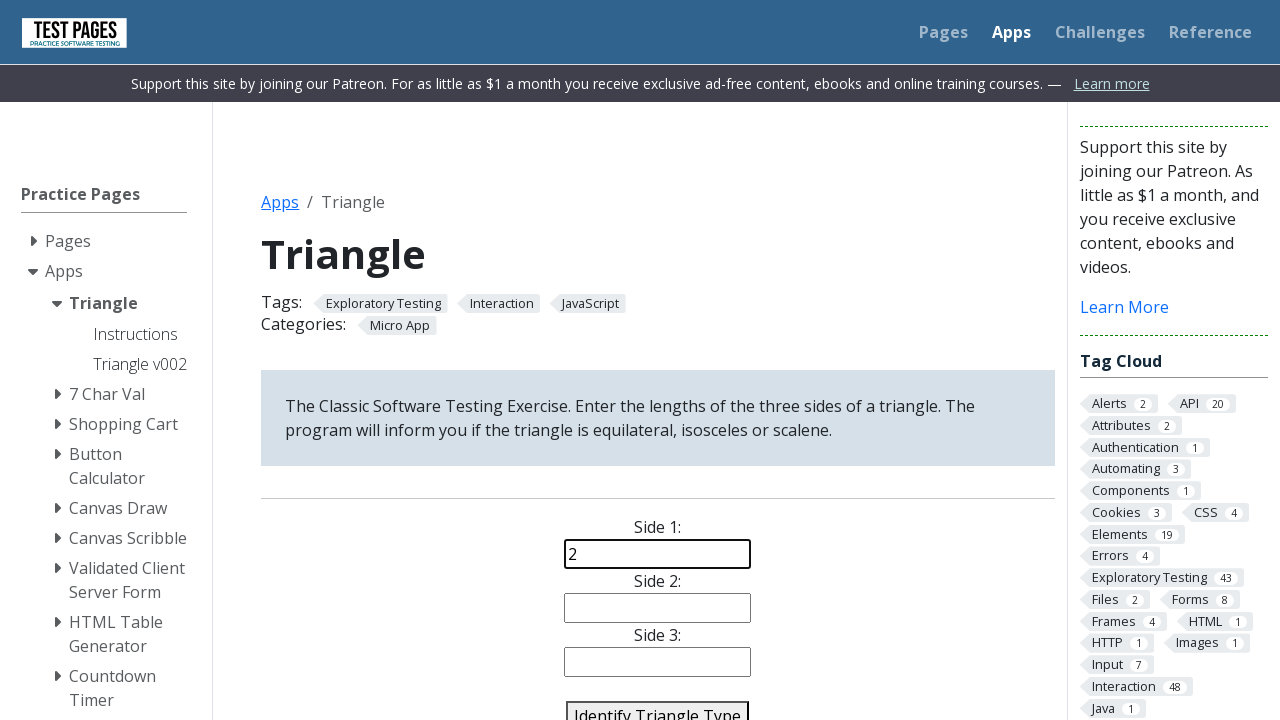

Filled side2 field with special character '*' on #side2
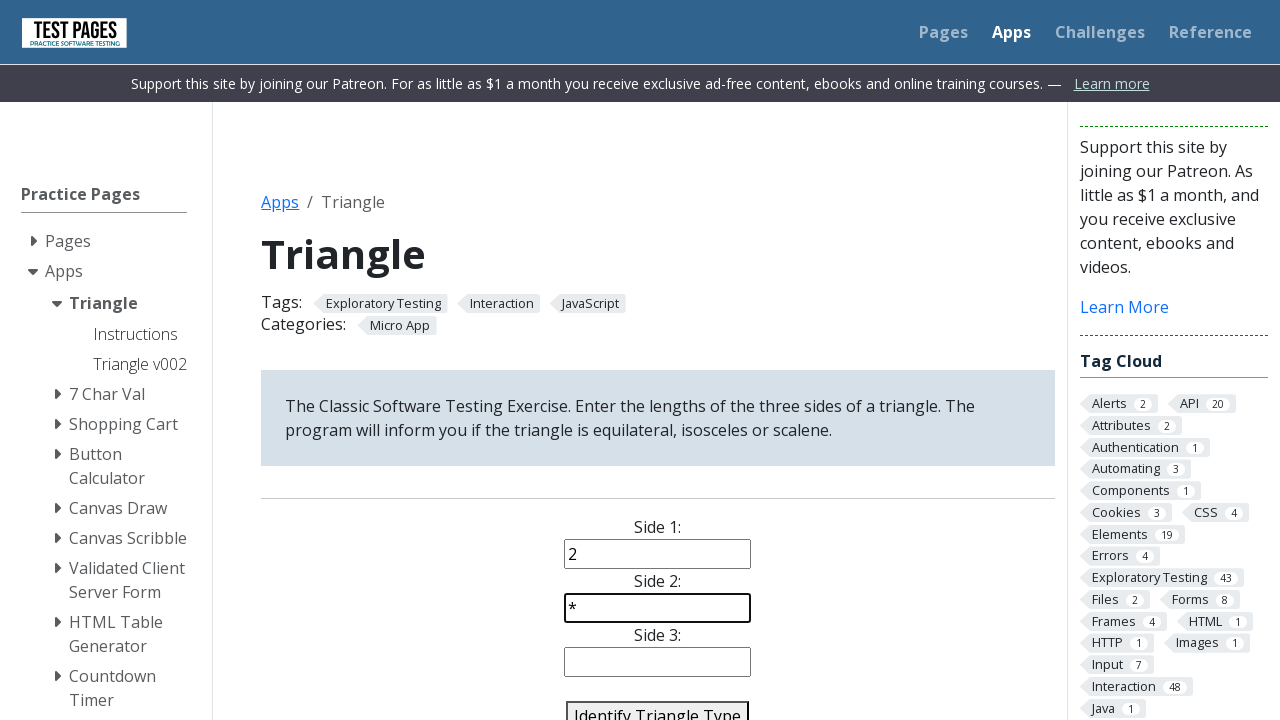

Filled side3 field with value '4' on #side3
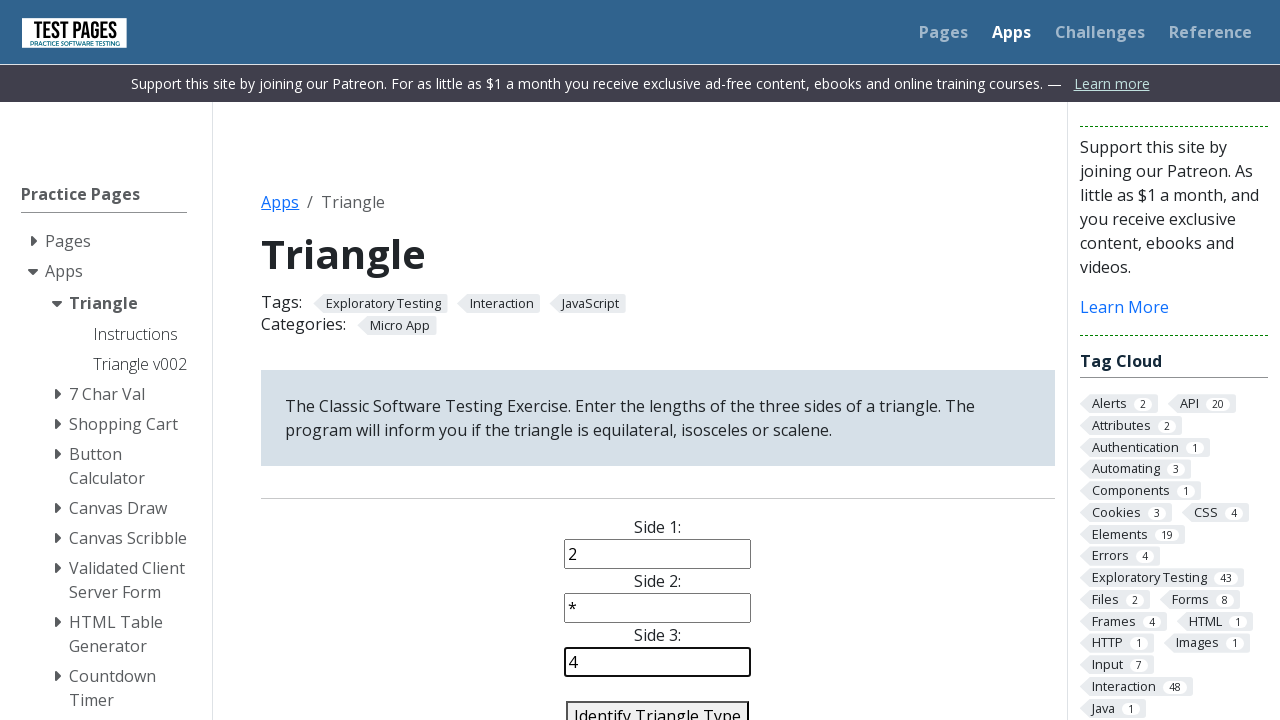

Clicked identify button to validate triangle at (658, 705) on #identify-triangle-action
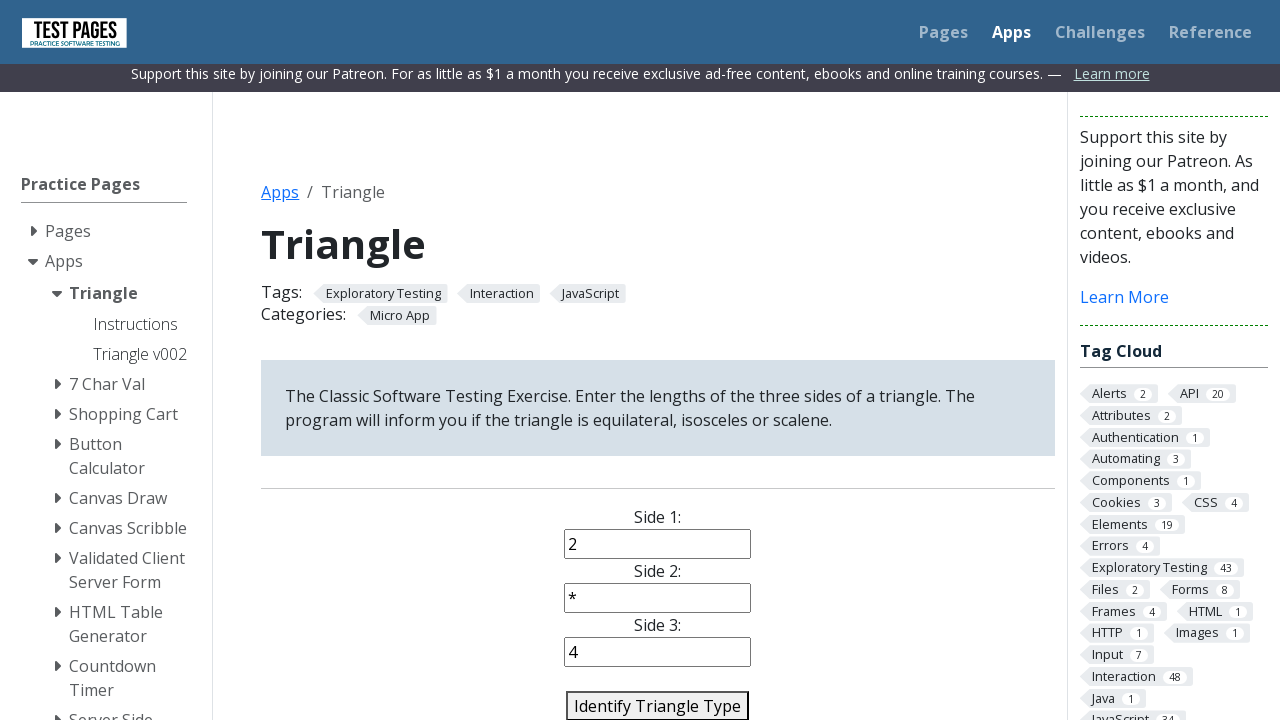

Validation error message appeared in answer section
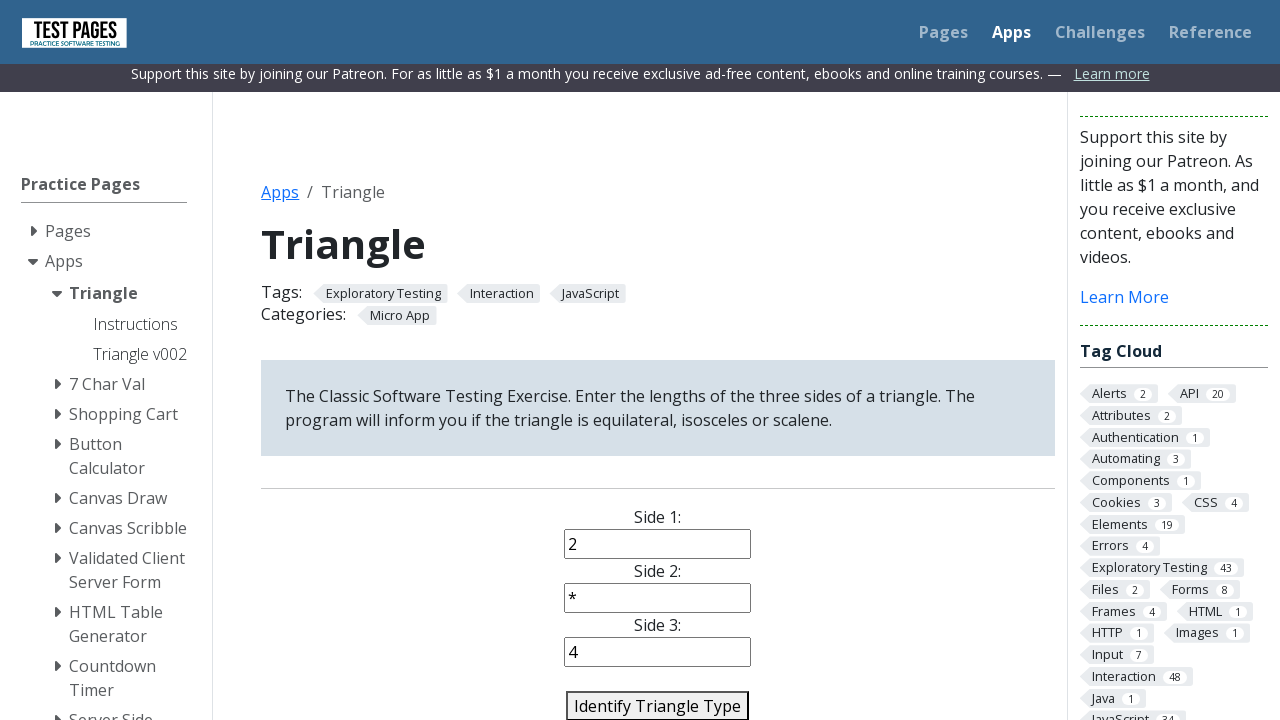

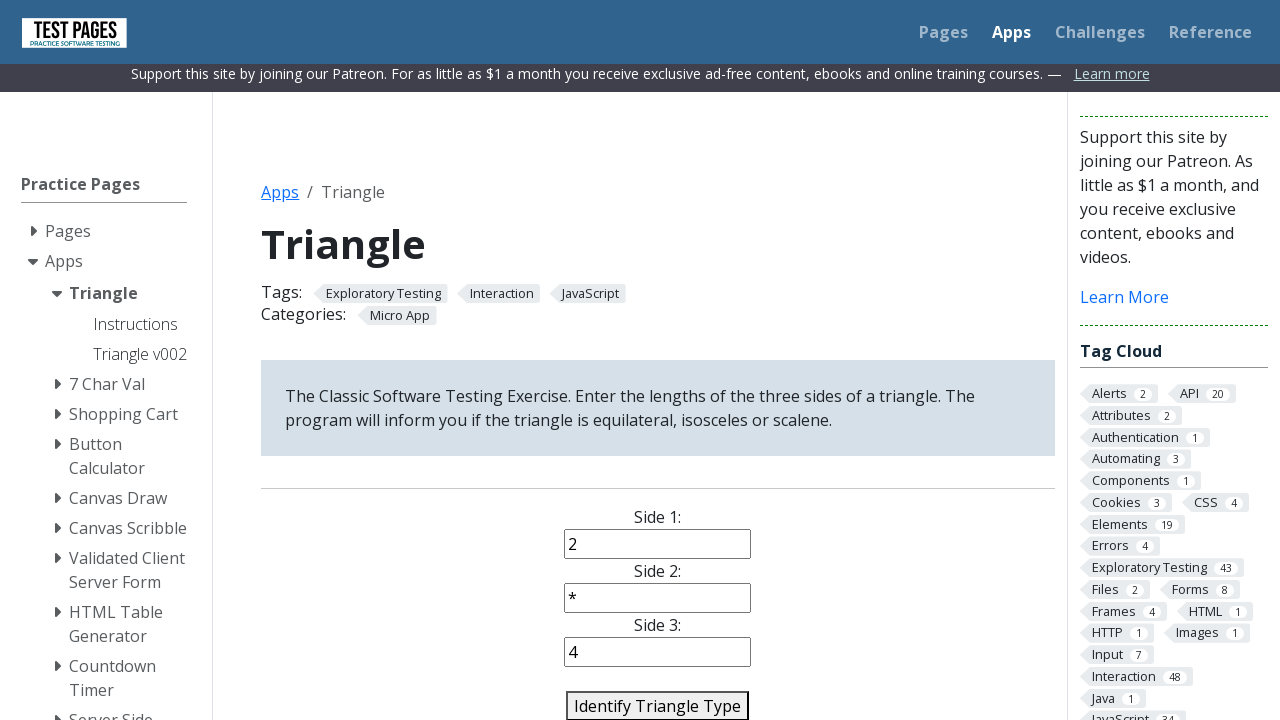